Tests hover functionality by hovering over an element to reveal hidden content

Starting URL: https://the-internet.herokuapp.com/hovers

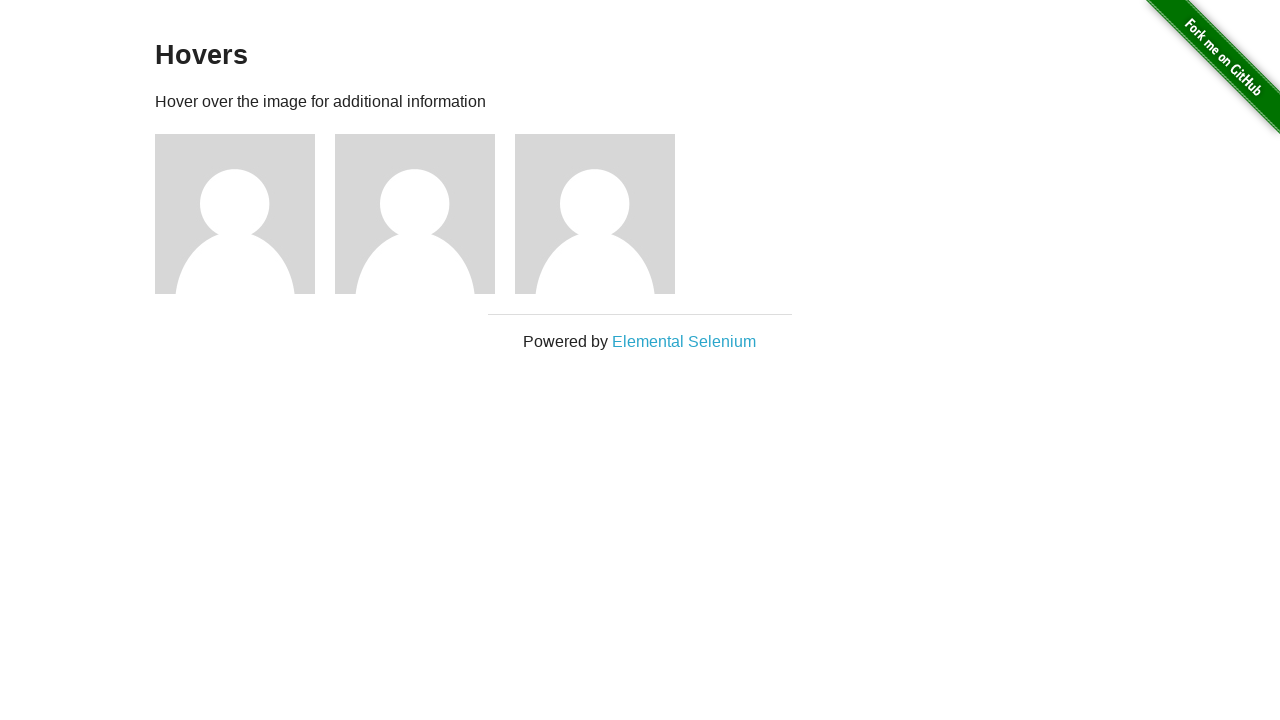

Hovered over the first figure element to reveal hidden content at (245, 214) on .figure
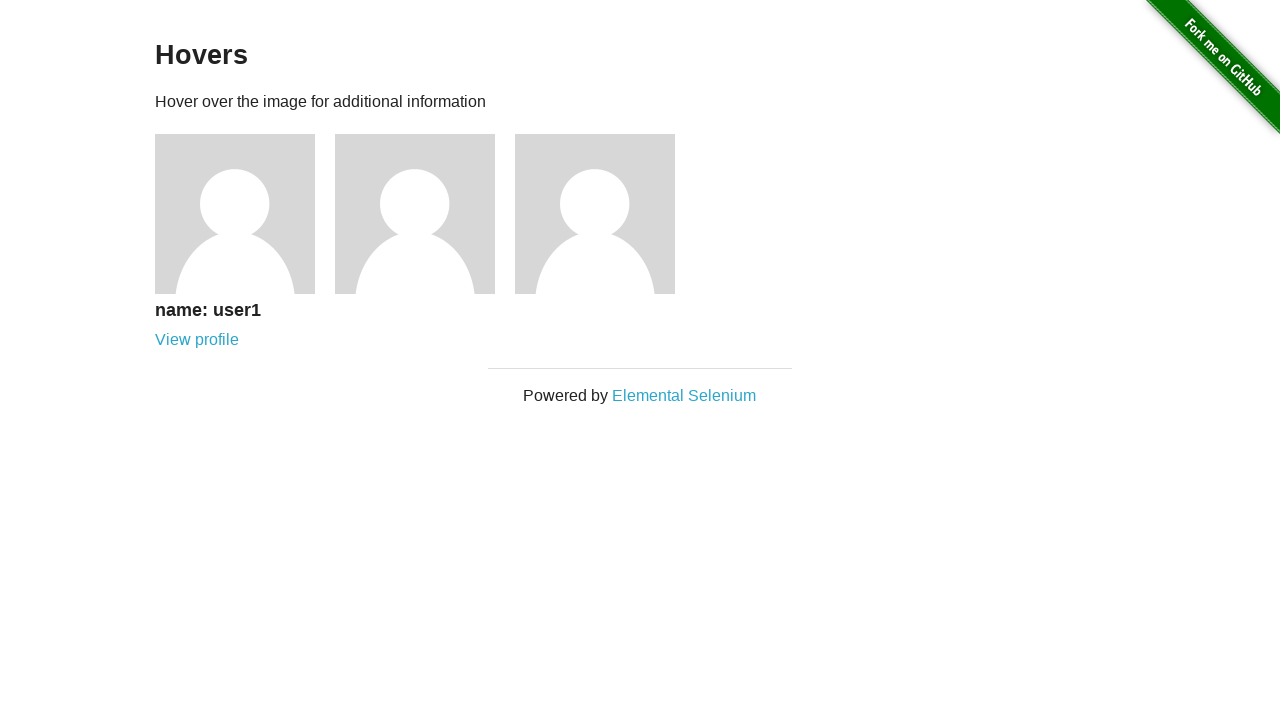

Verified that the hidden user profile heading appeared after hover
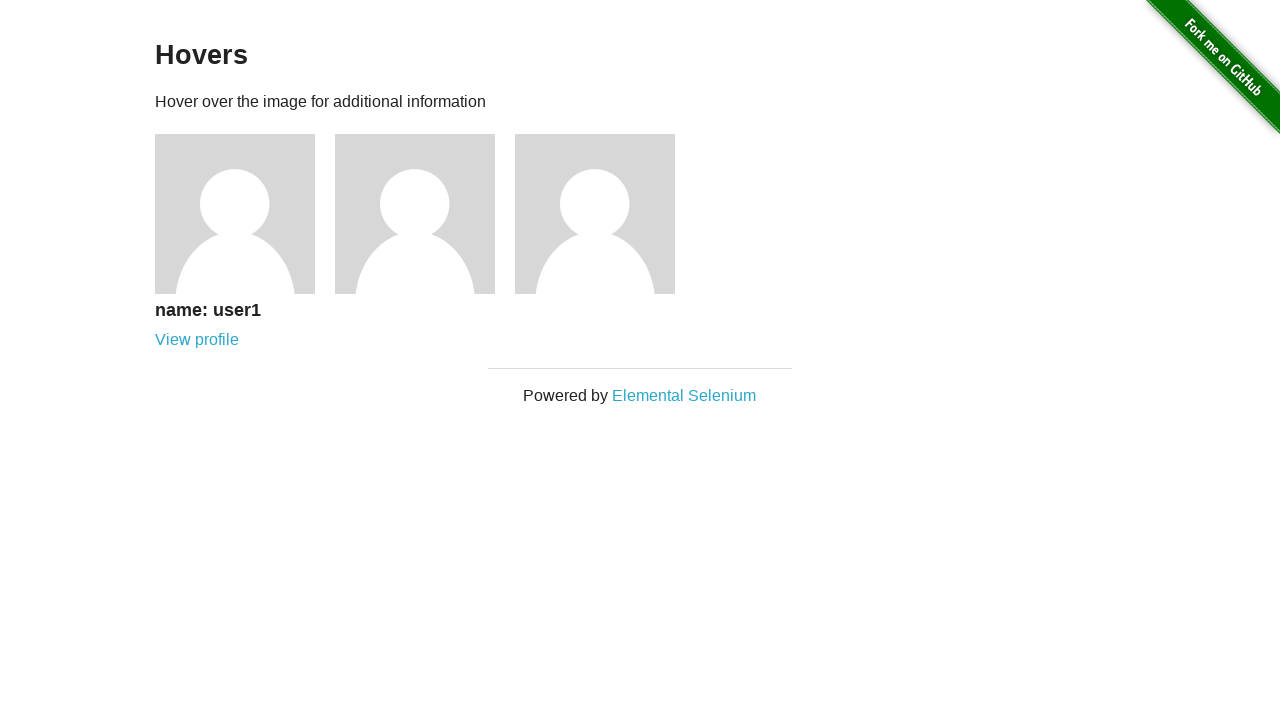

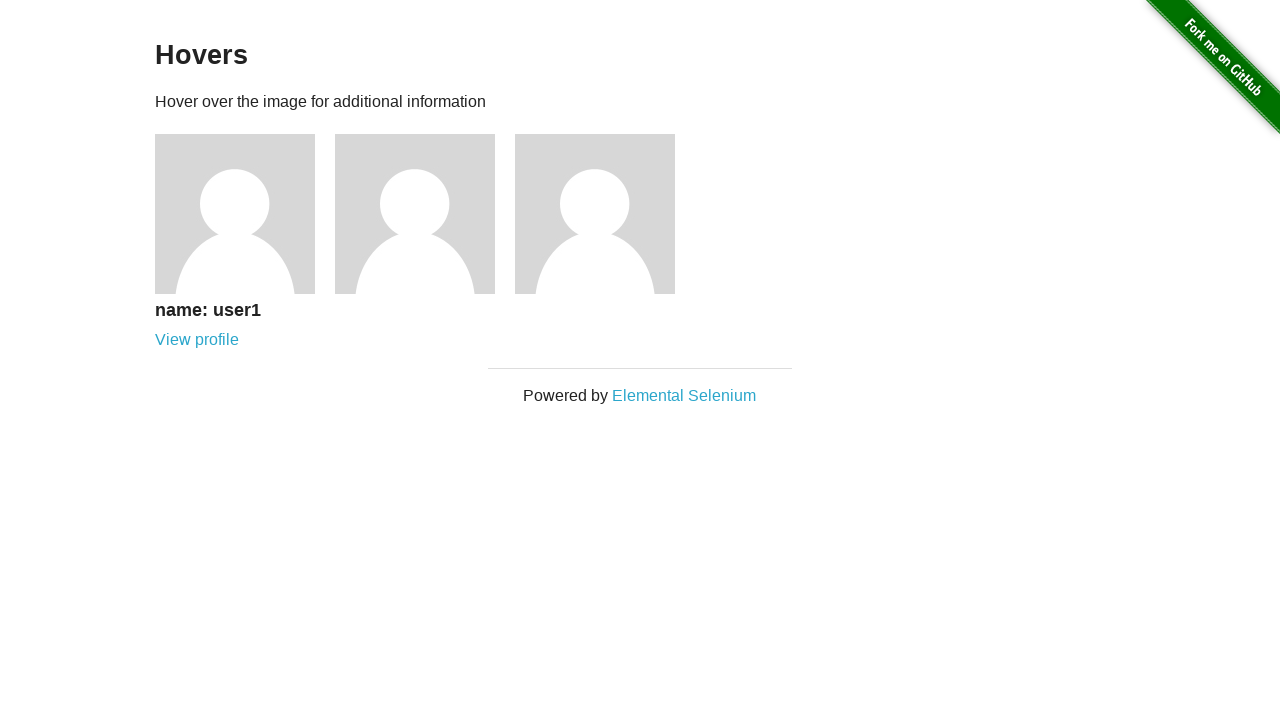